Opens a second browser window with OpenCart website and demonstrates switching between the two windows by refreshing each

Starting URL: https://demo.nopcommerce.com/

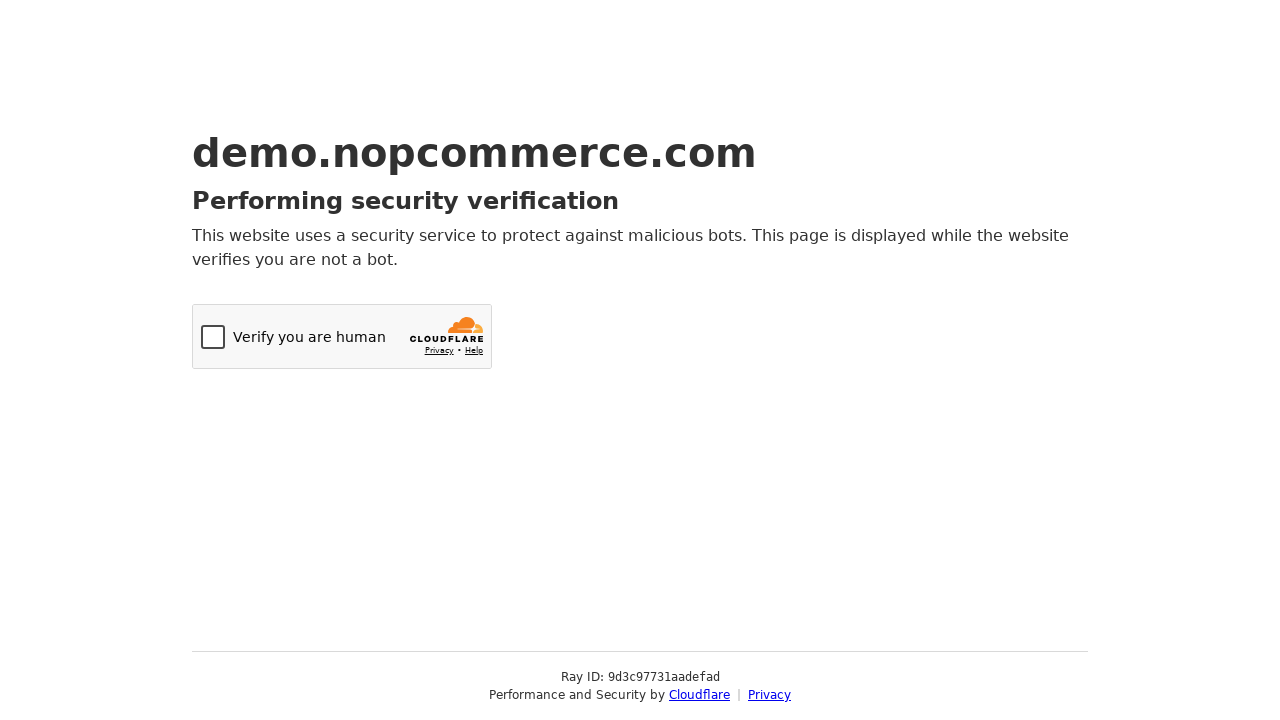

Stored original page context
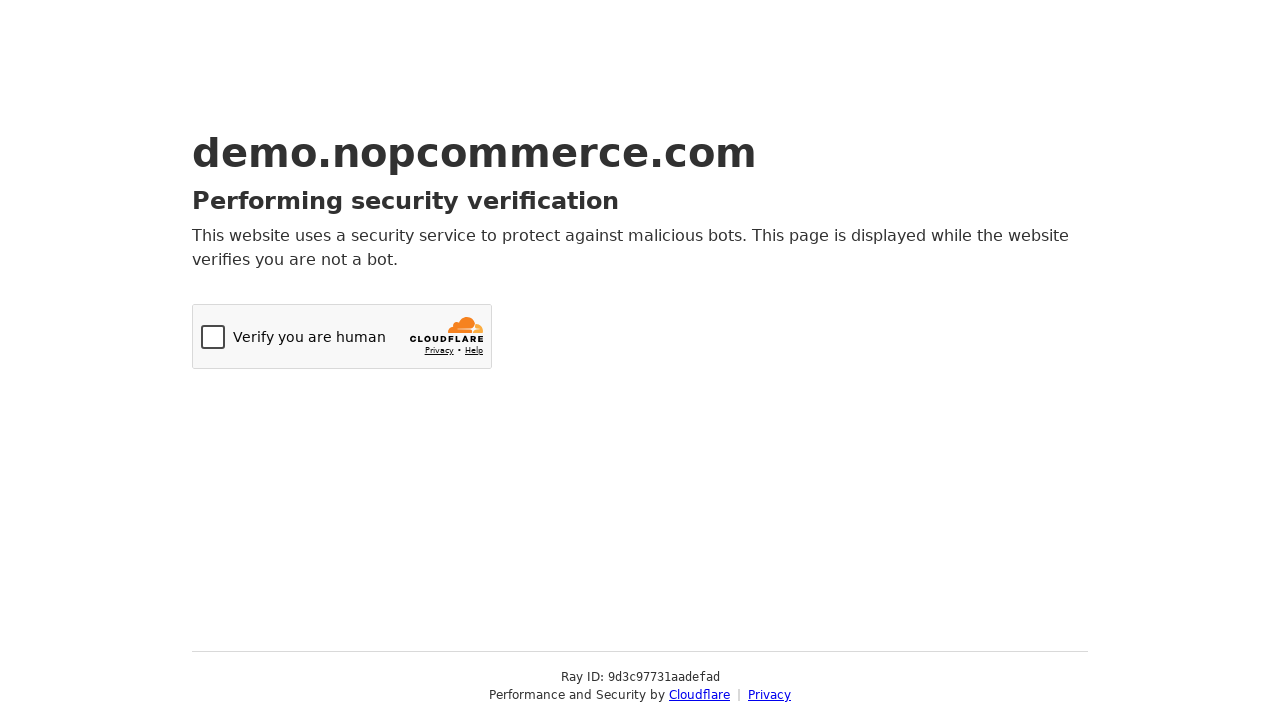

Created new browser window
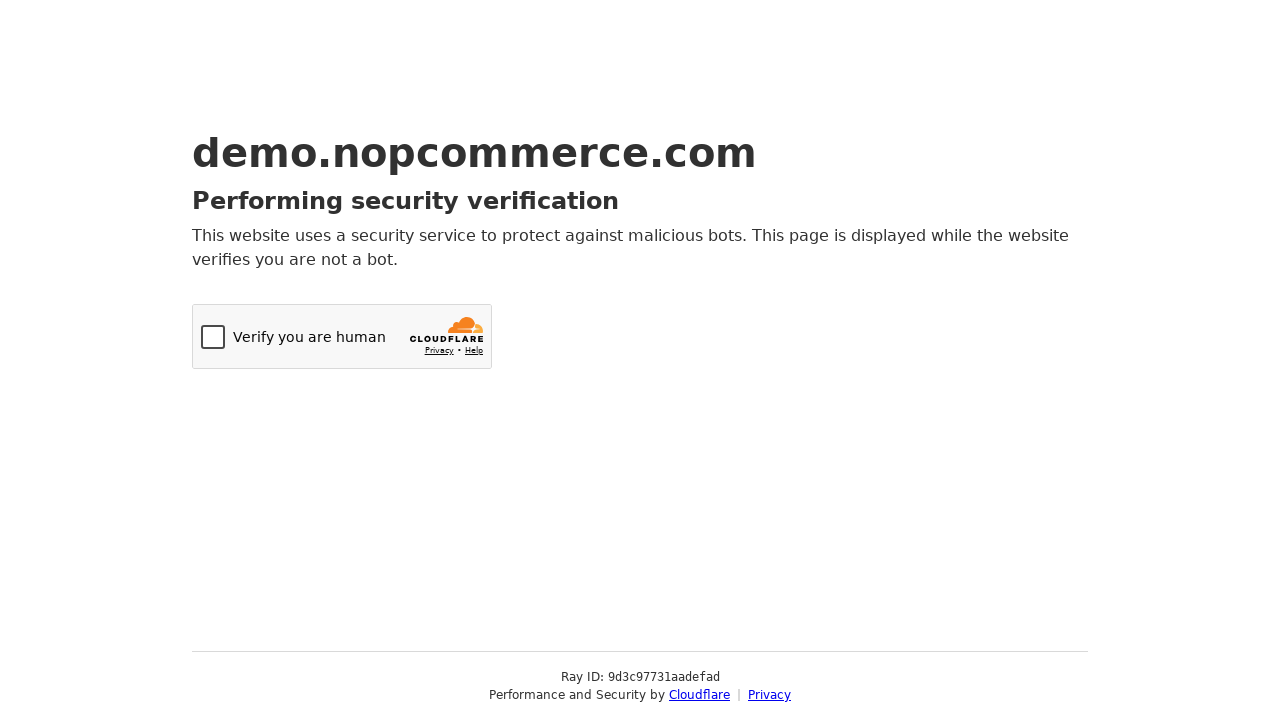

Navigated new window to OpenCart website
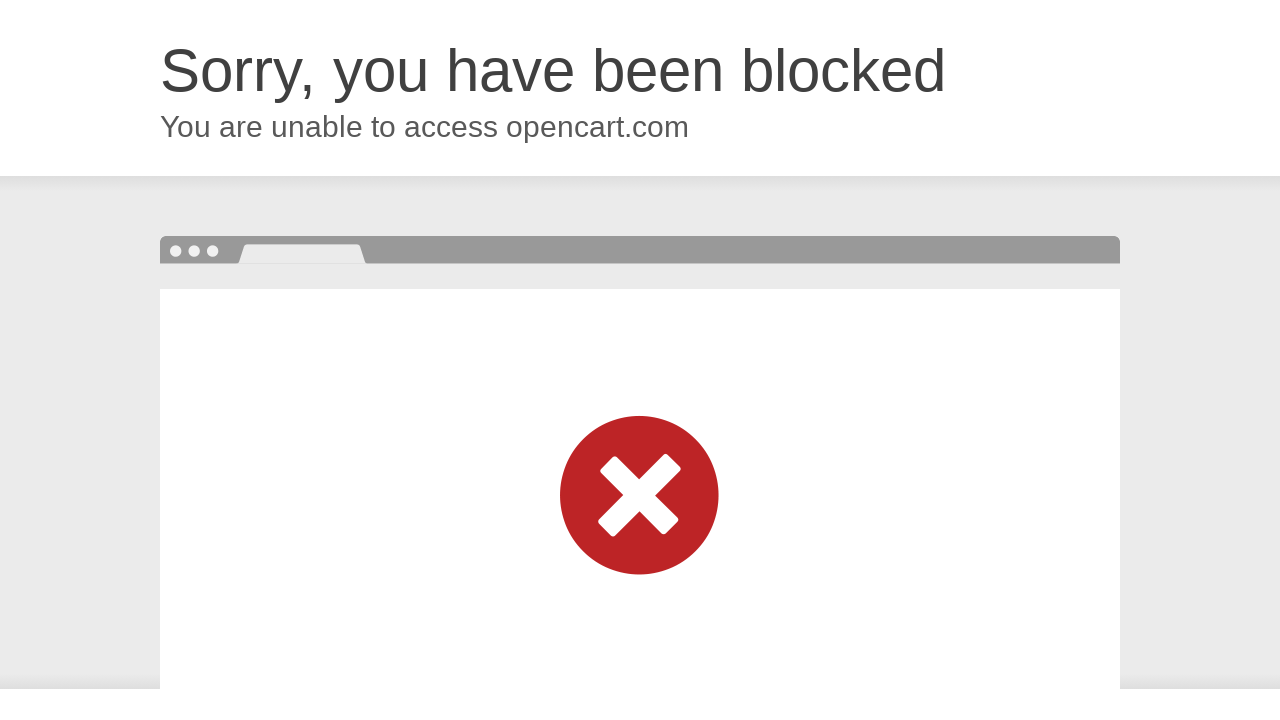

Switched to original nopcommerce window
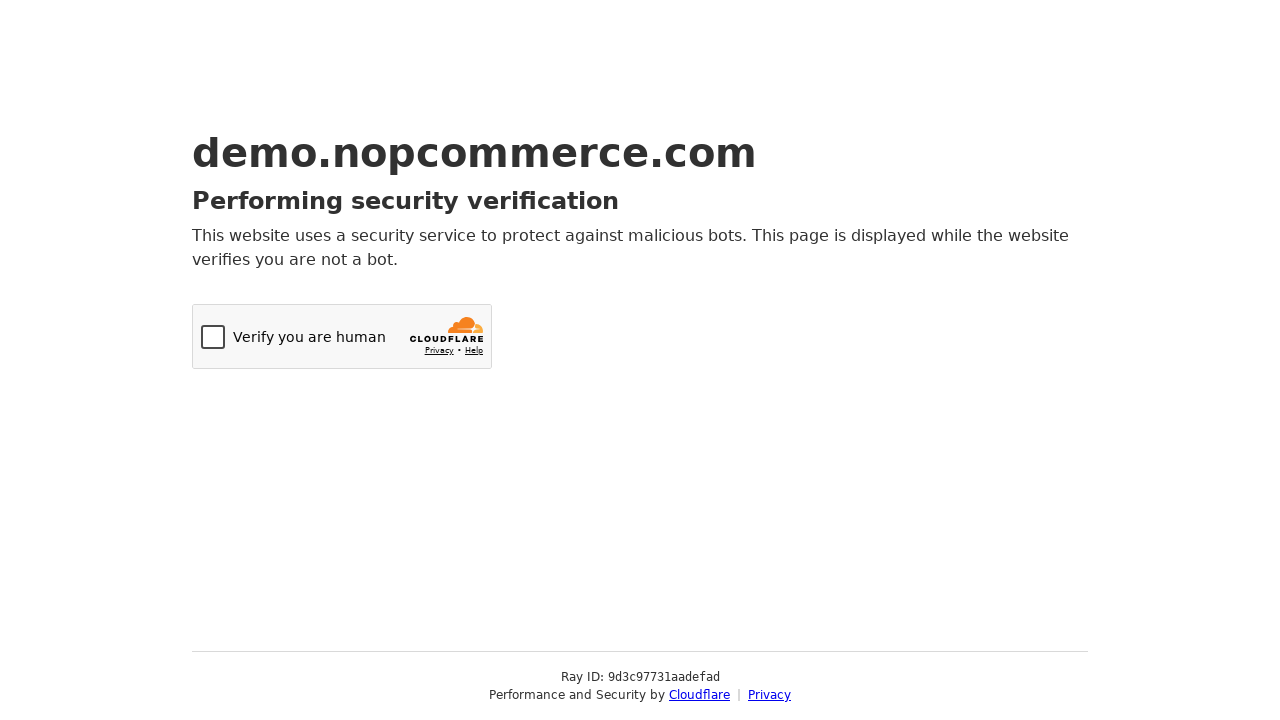

Refreshed original nopcommerce page
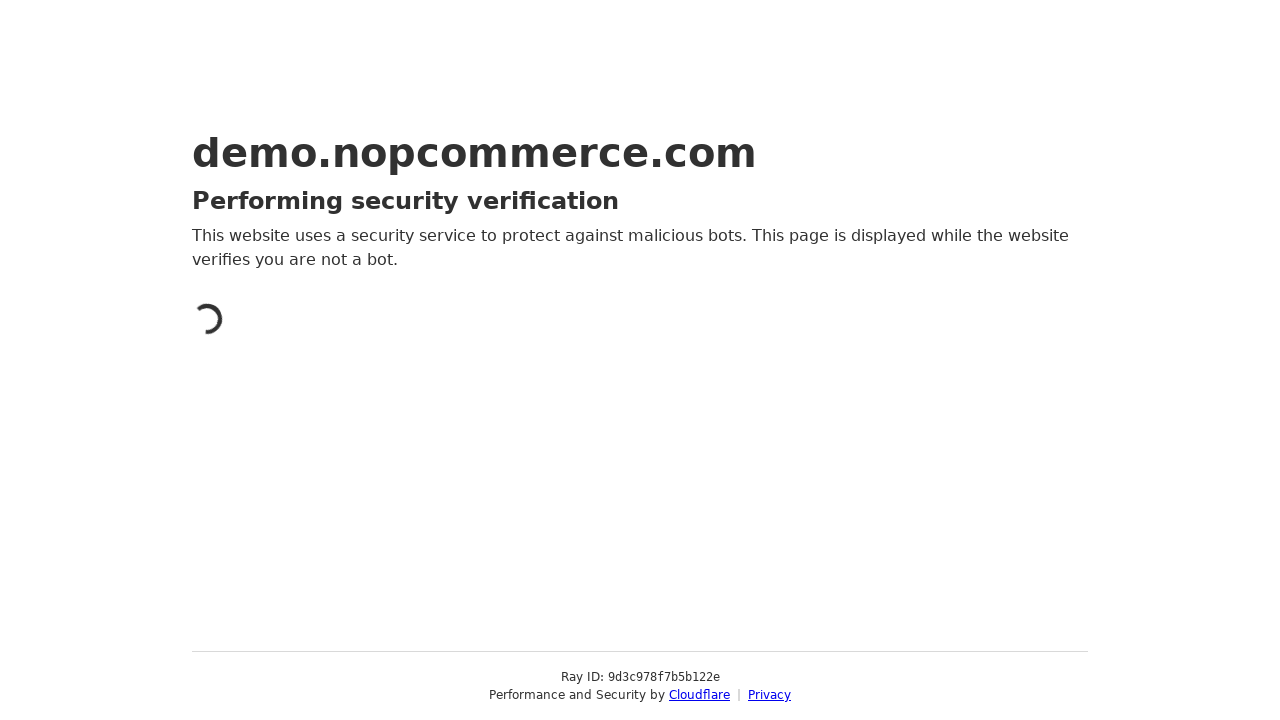

Switched to OpenCart window
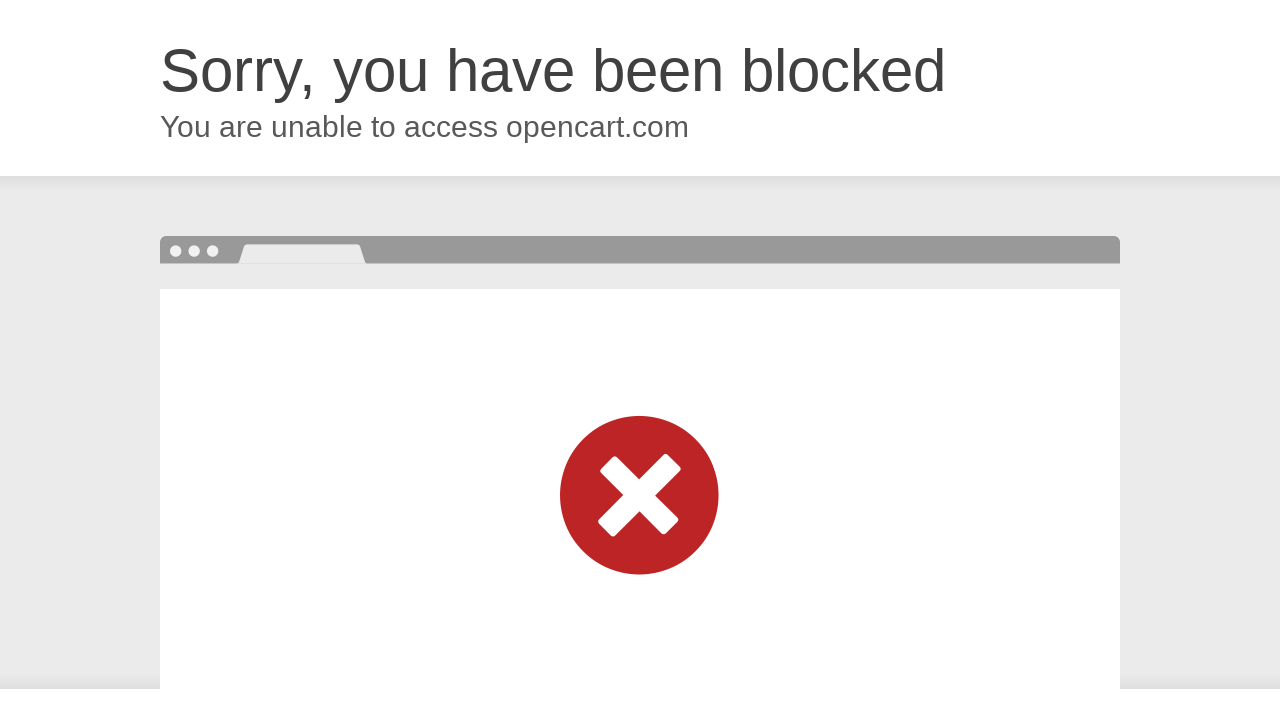

Refreshed OpenCart page
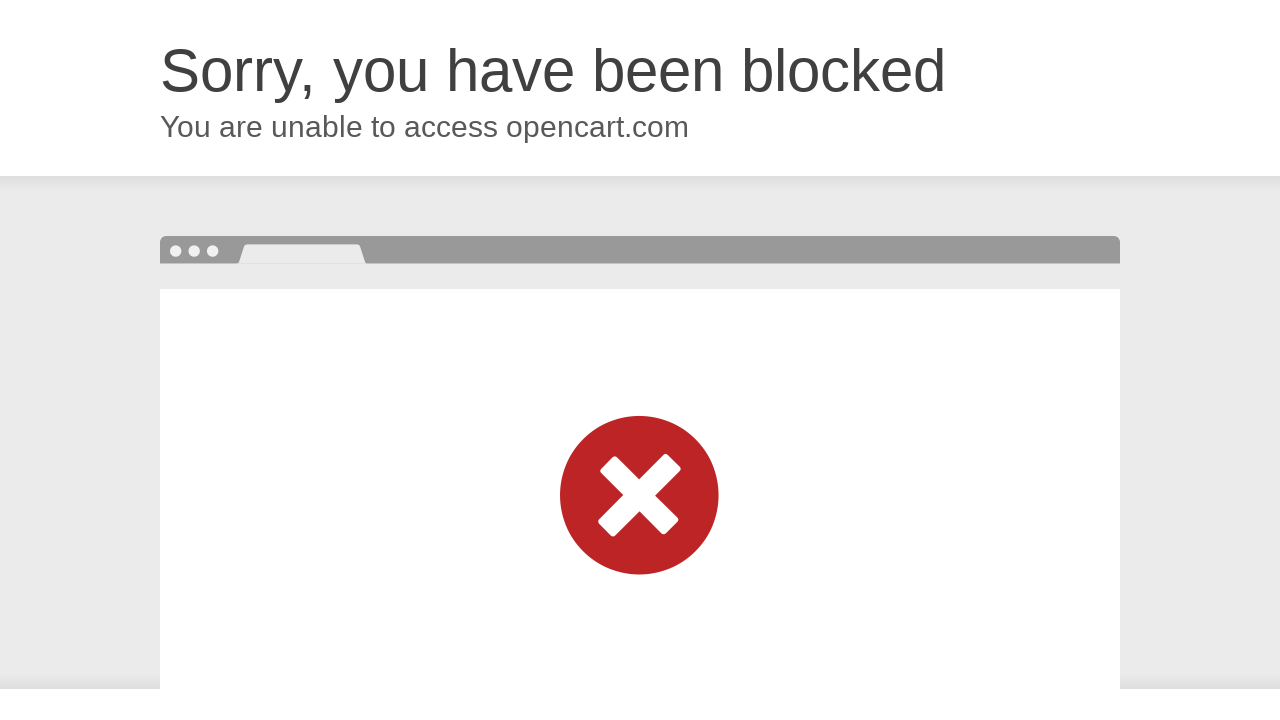

Closed OpenCart window
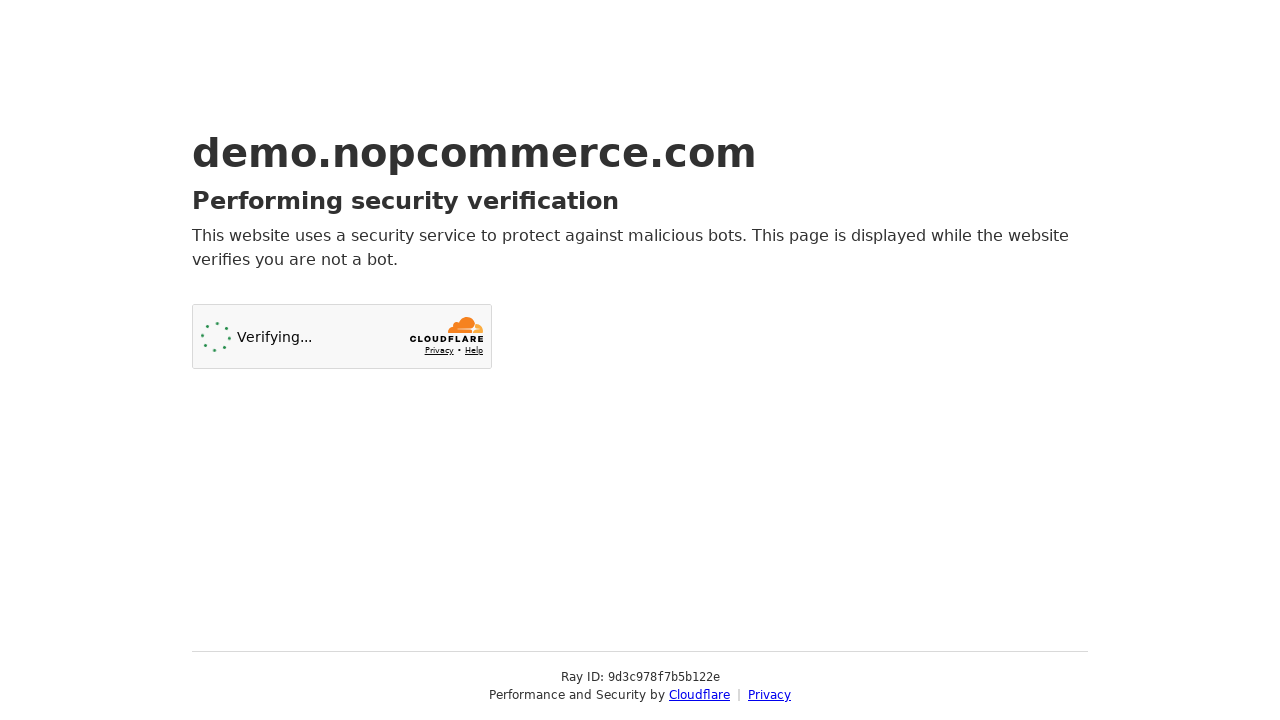

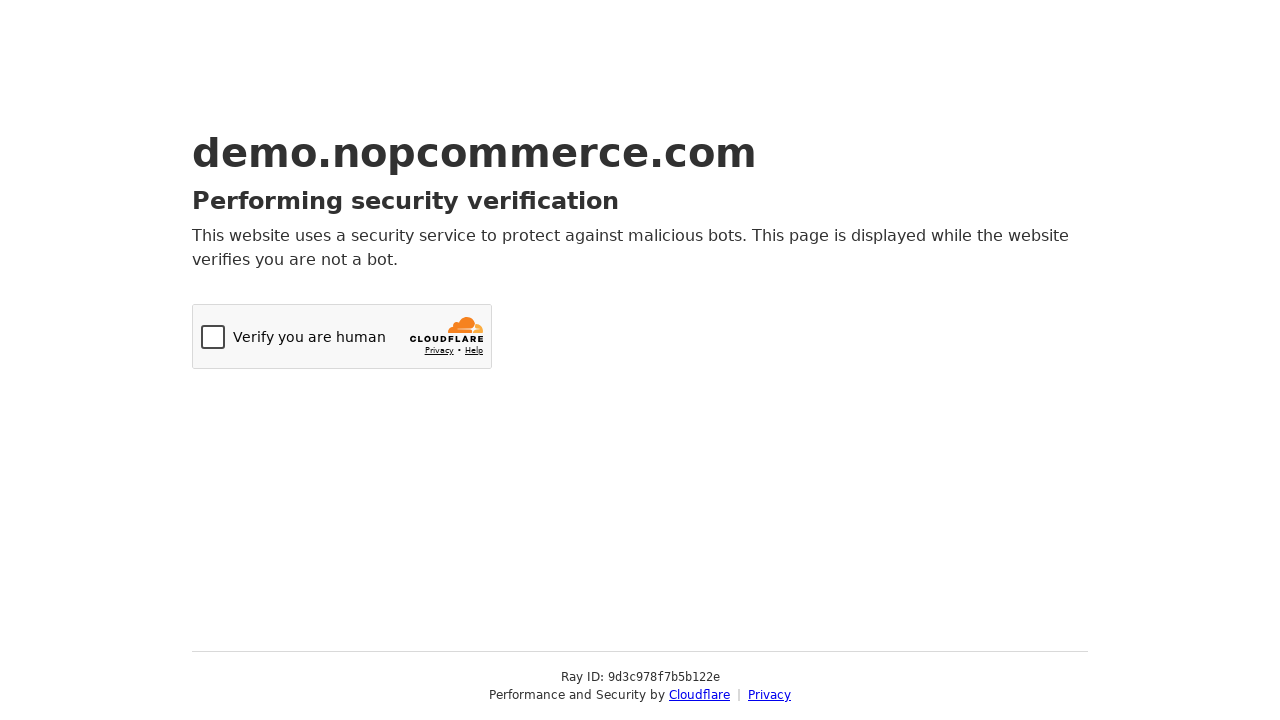